Tests button interaction by waiting for it to become clickable and then verifying the success message appears

Starting URL: http://suninjuly.github.io/wait2.html

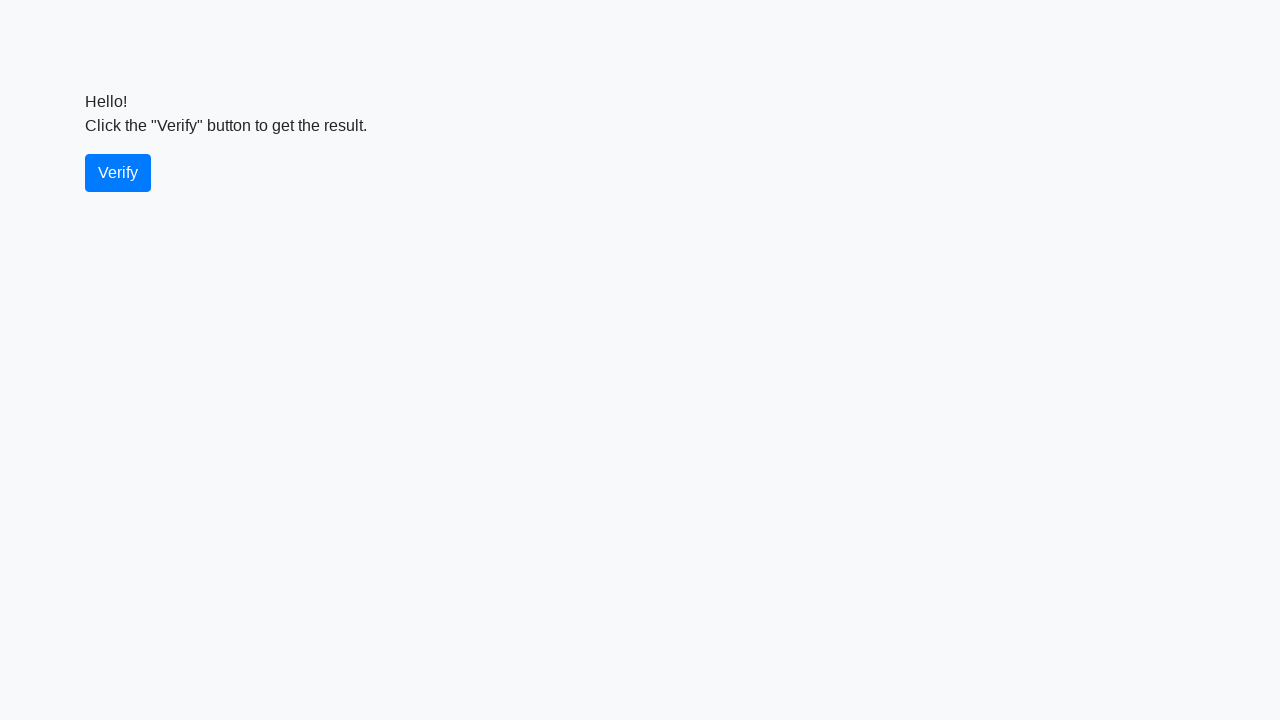

Waited for verify button to become visible
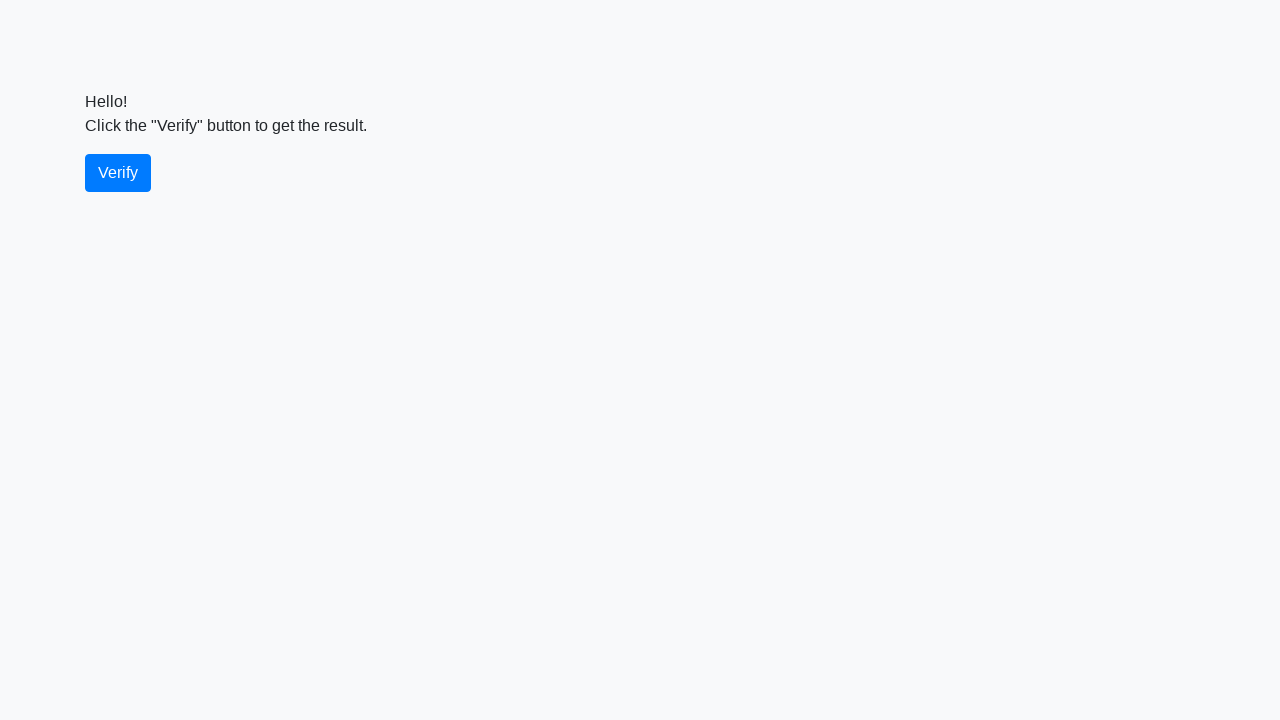

Clicked the verify button at (118, 173) on #verify
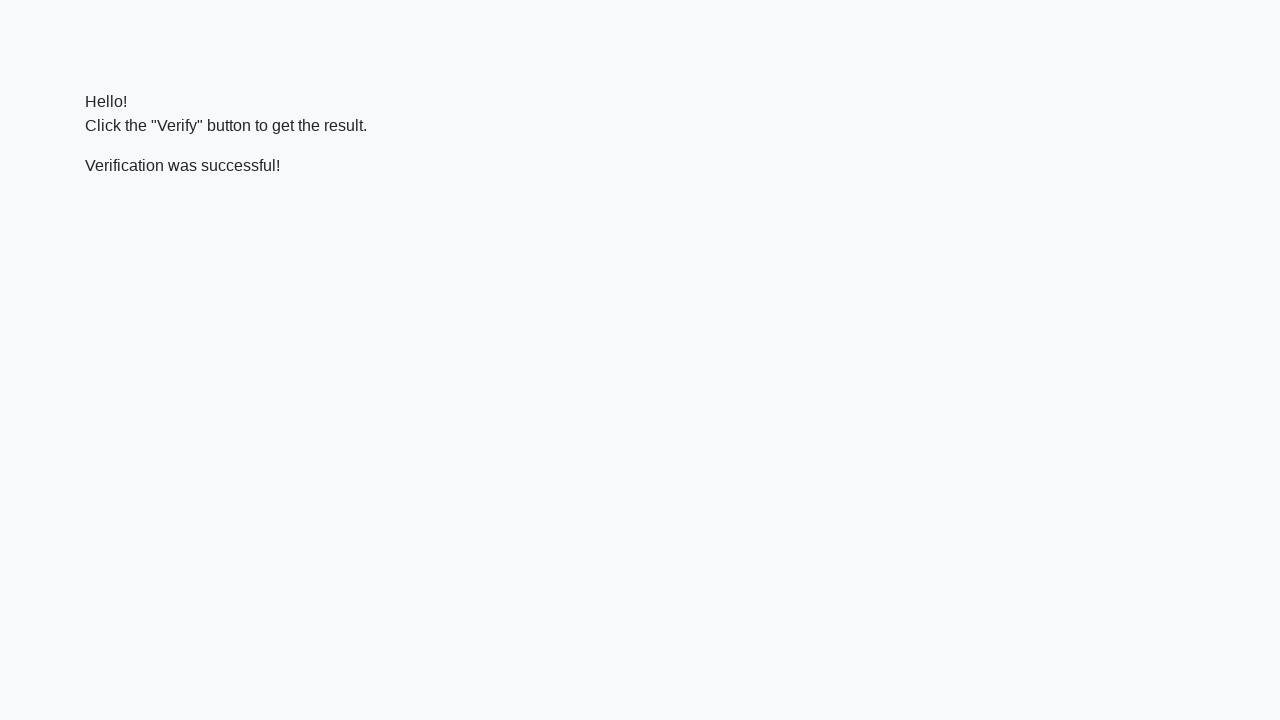

Waited for success message element to appear
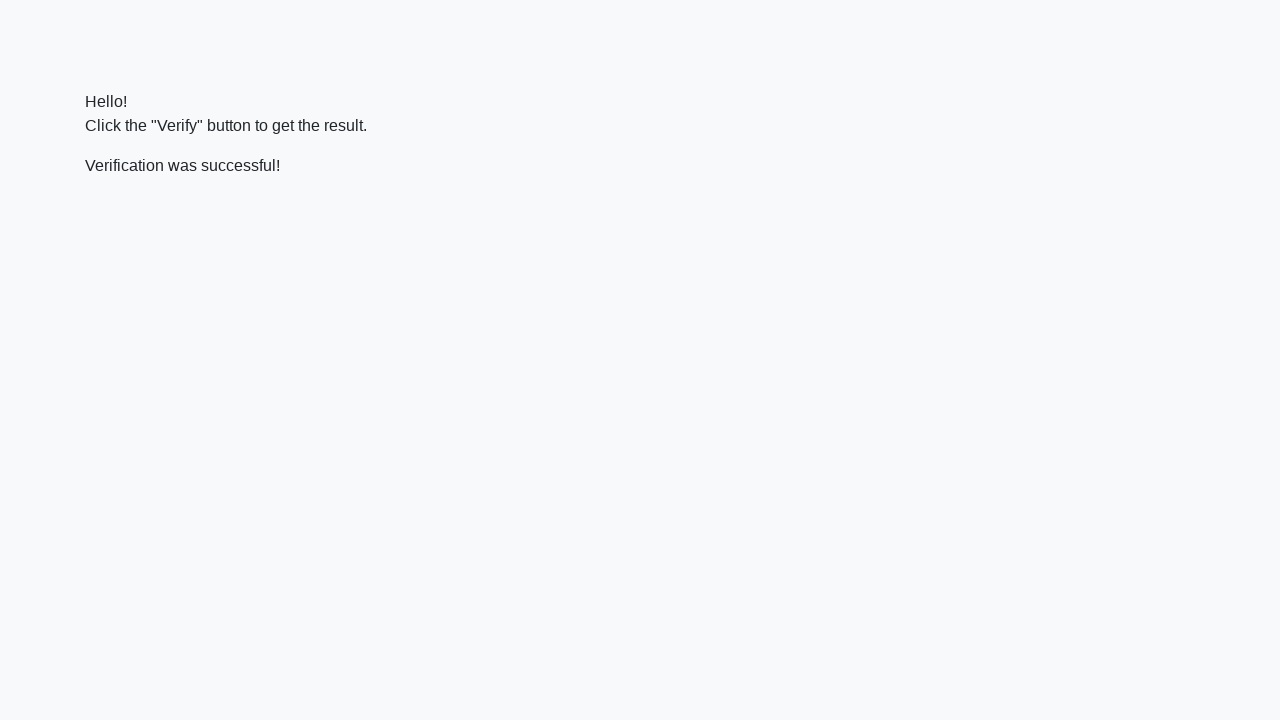

Retrieved success message text content
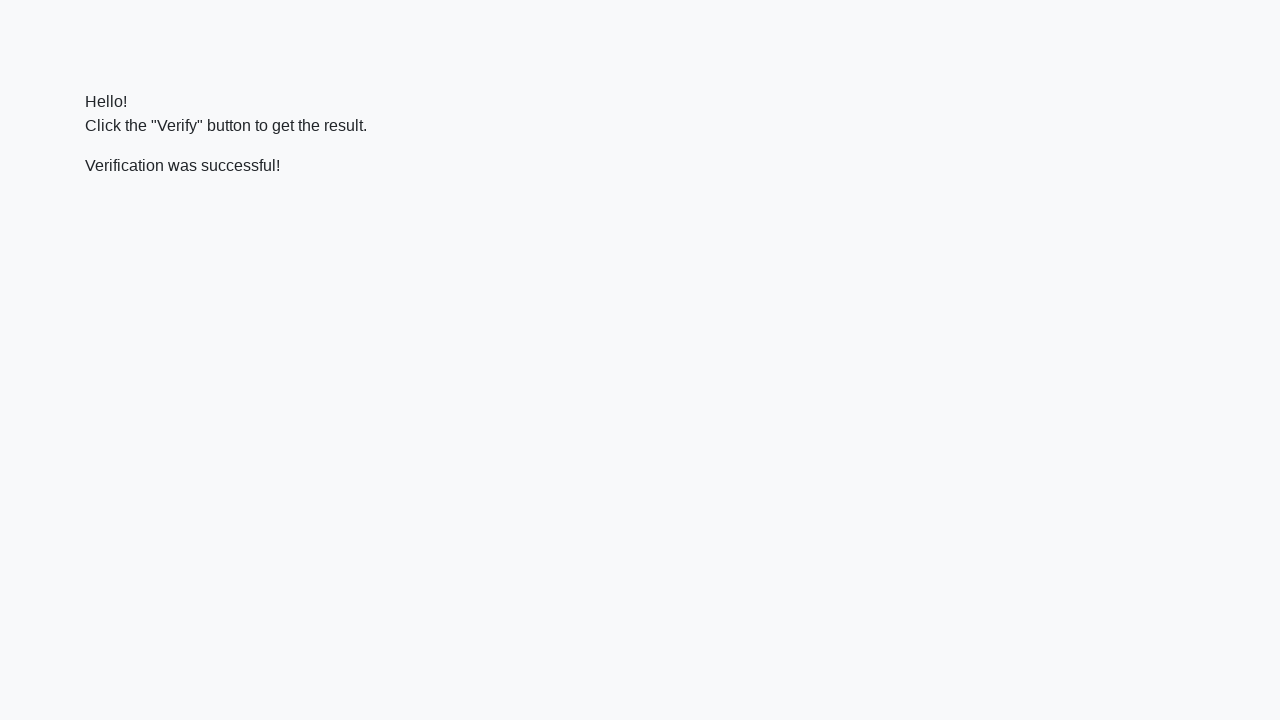

Verified that success message contains 'successful'
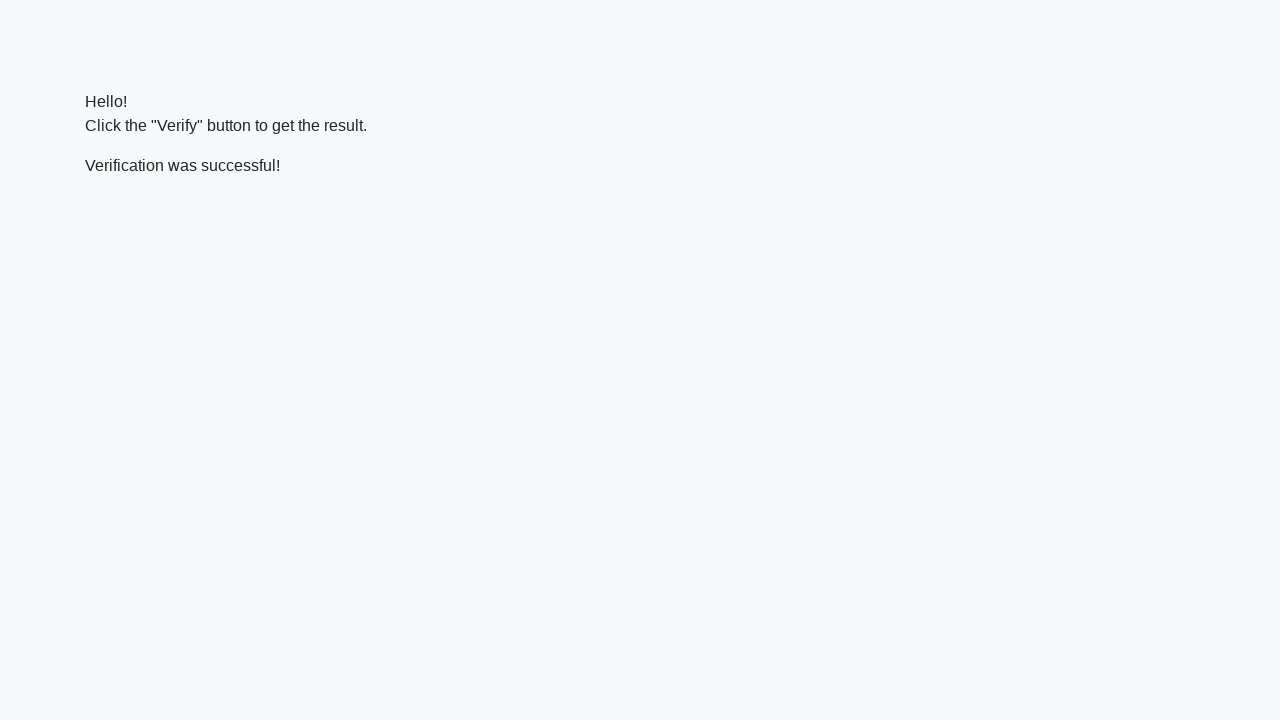

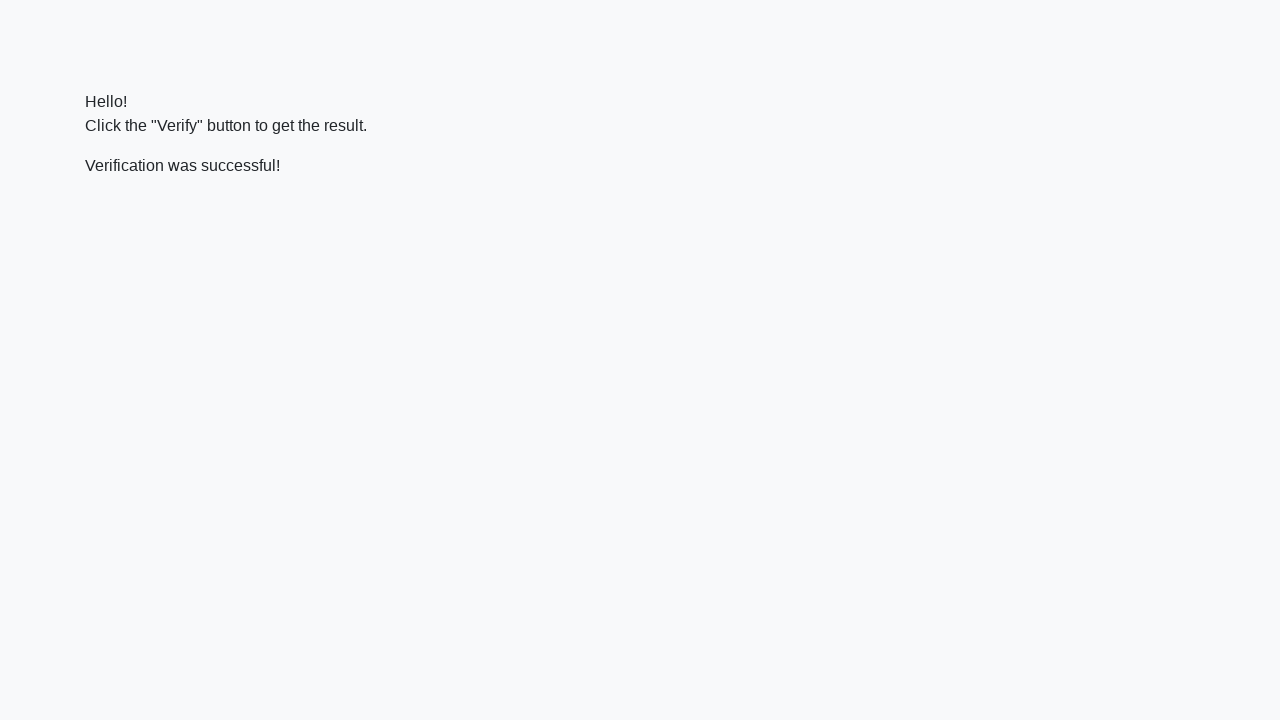